Navigates to base URL and verifies that the URL contains the expected text "qa"

Starting URL: https://demoqa.com/

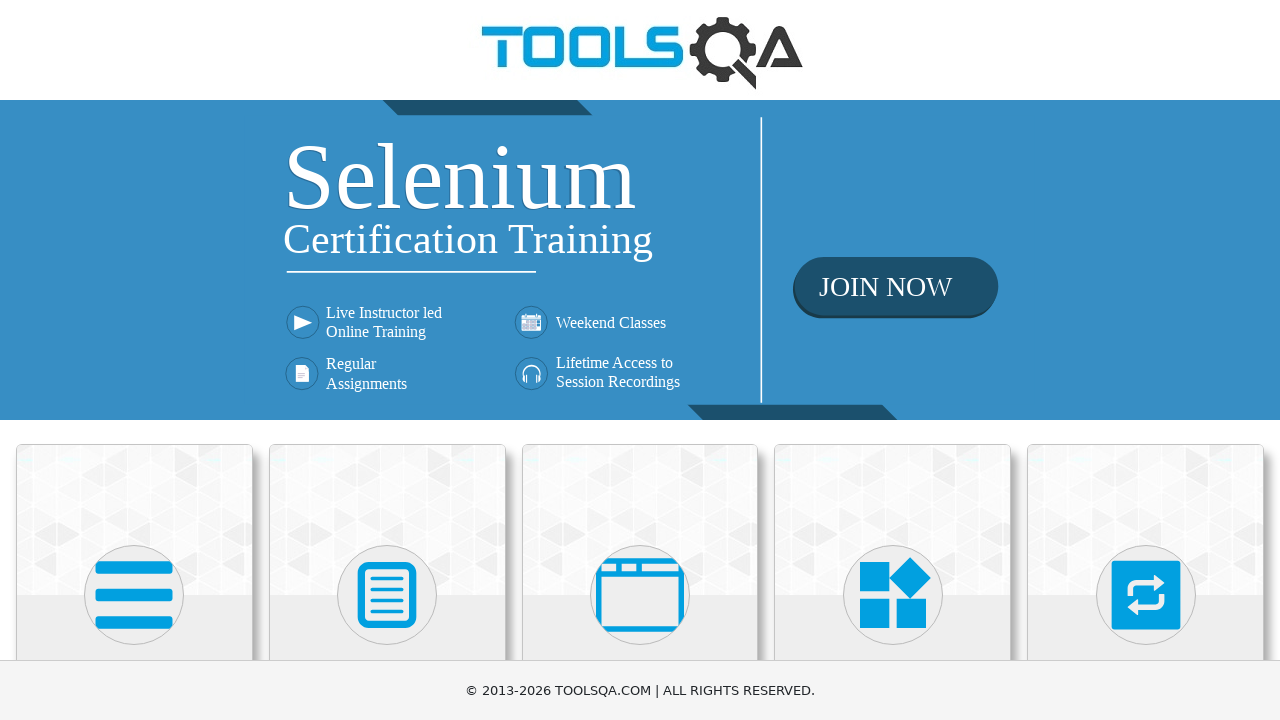

Navigated to base URL https://demoqa.com/
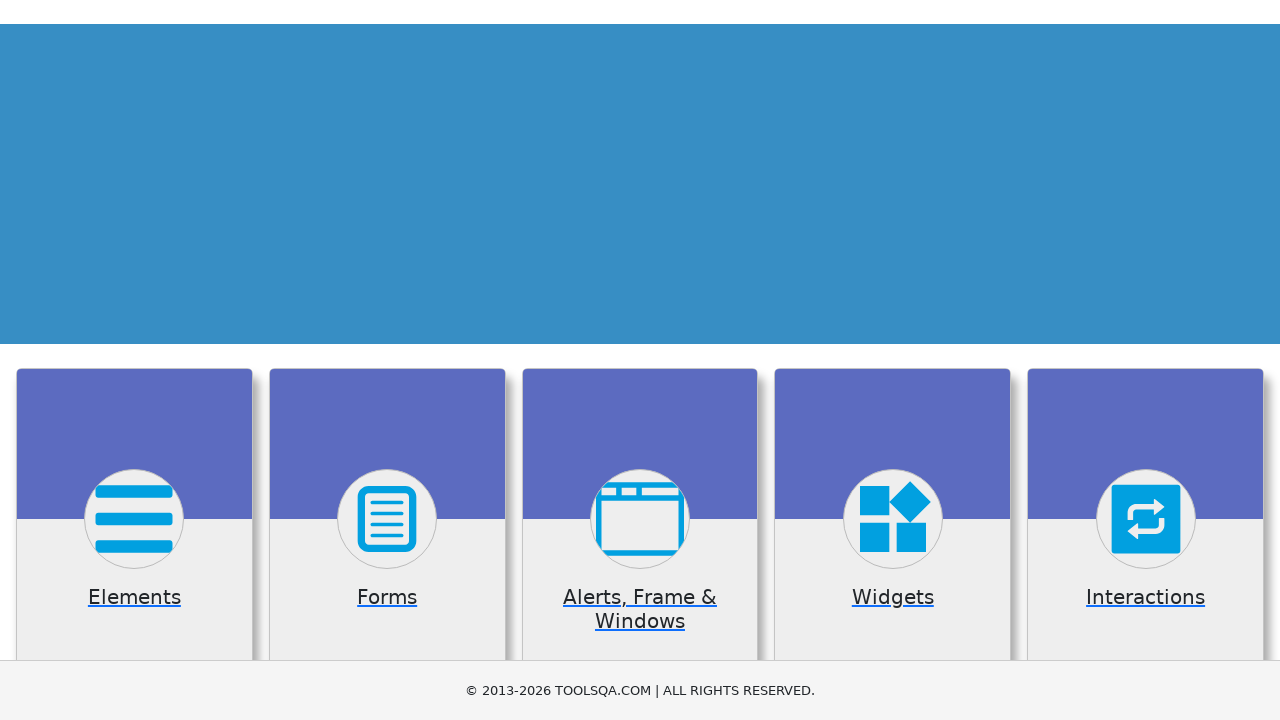

Verified that URL contains 'qa'
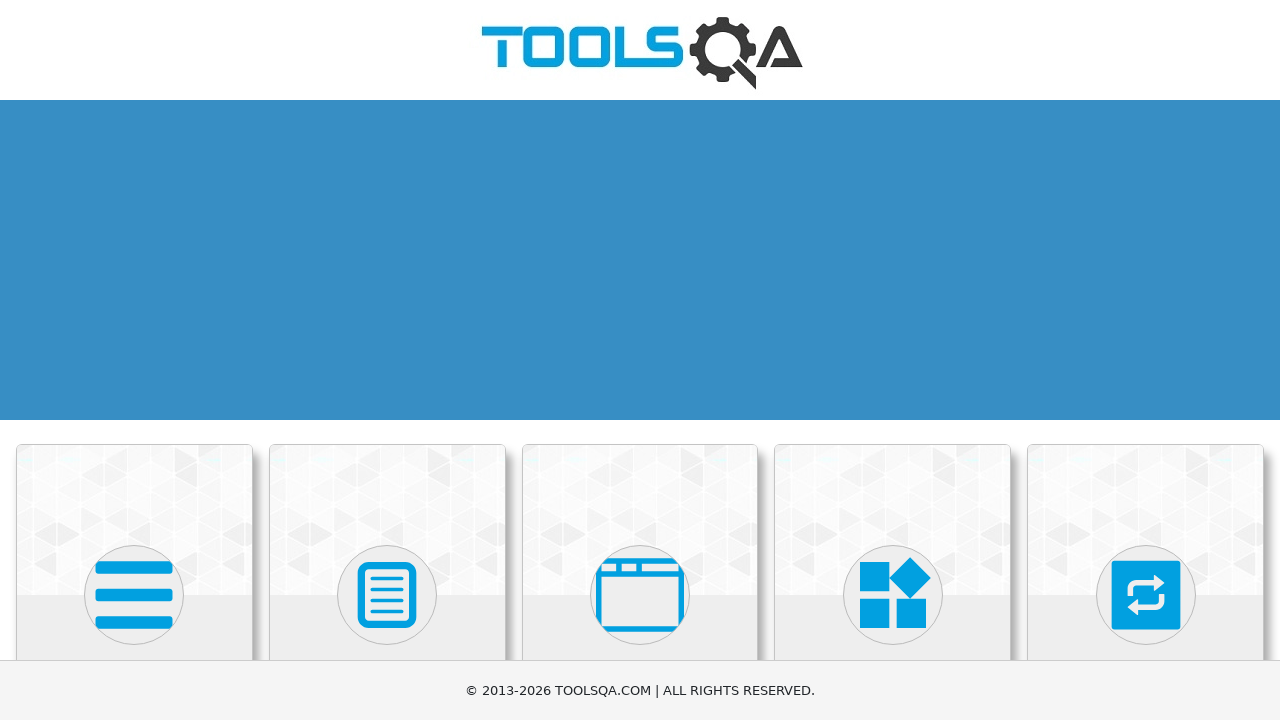

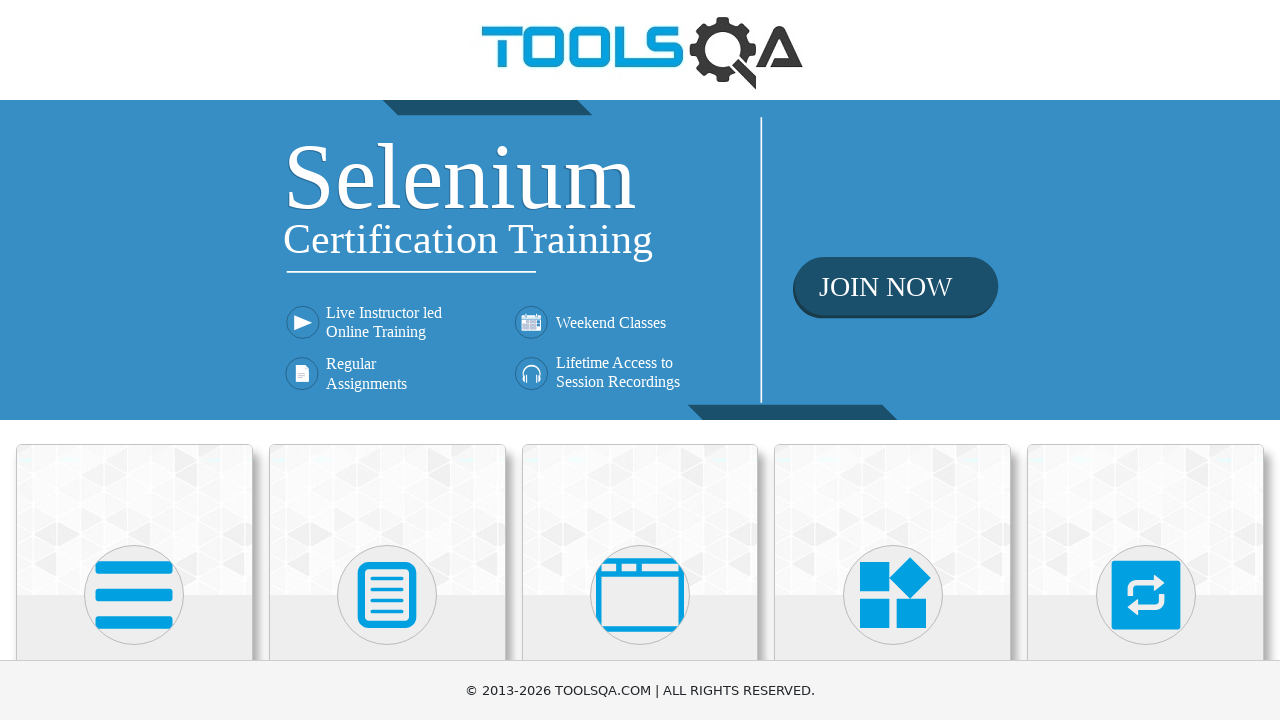